Tests entering text into a JavaScript prompt dialog and accepting it, then verifying the entered text appears in the result

Starting URL: https://the-internet.herokuapp.com/

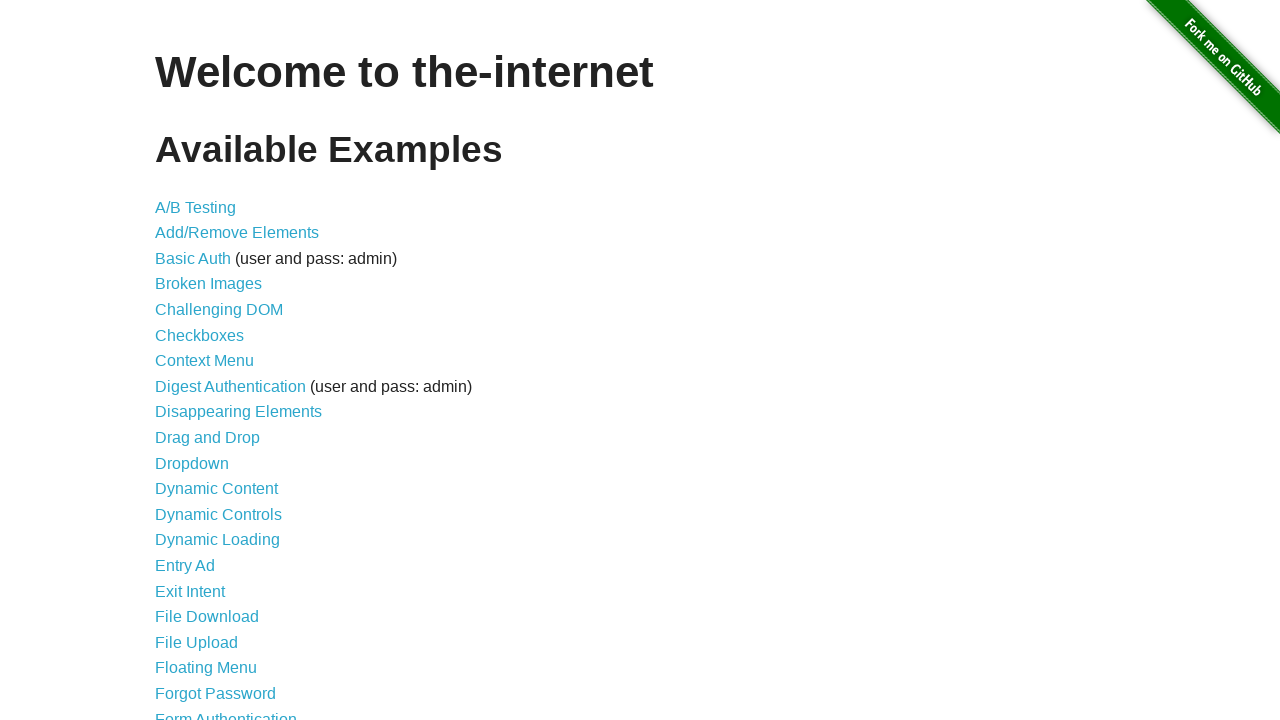

Clicked JavaScript Alerts link at (214, 361) on a[href='/javascript_alerts']
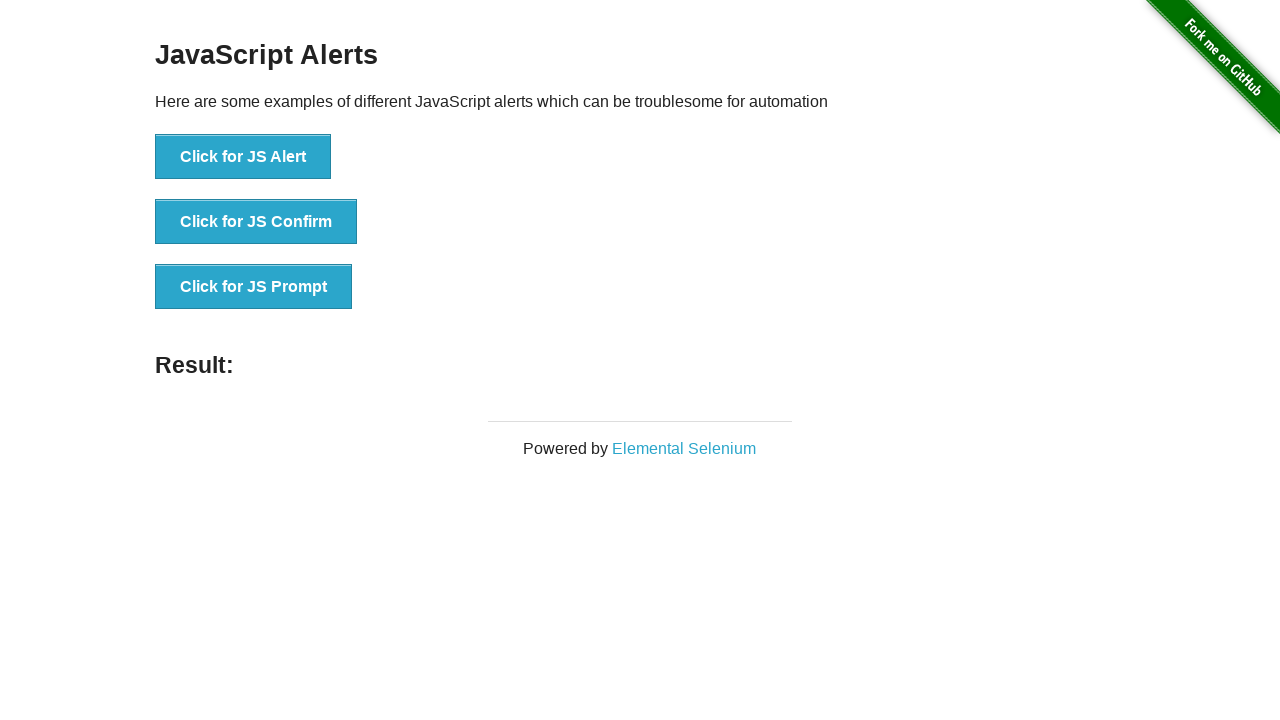

Set up dialog handler to accept prompt with text 'It means peace among worlds .|.. ..|.'
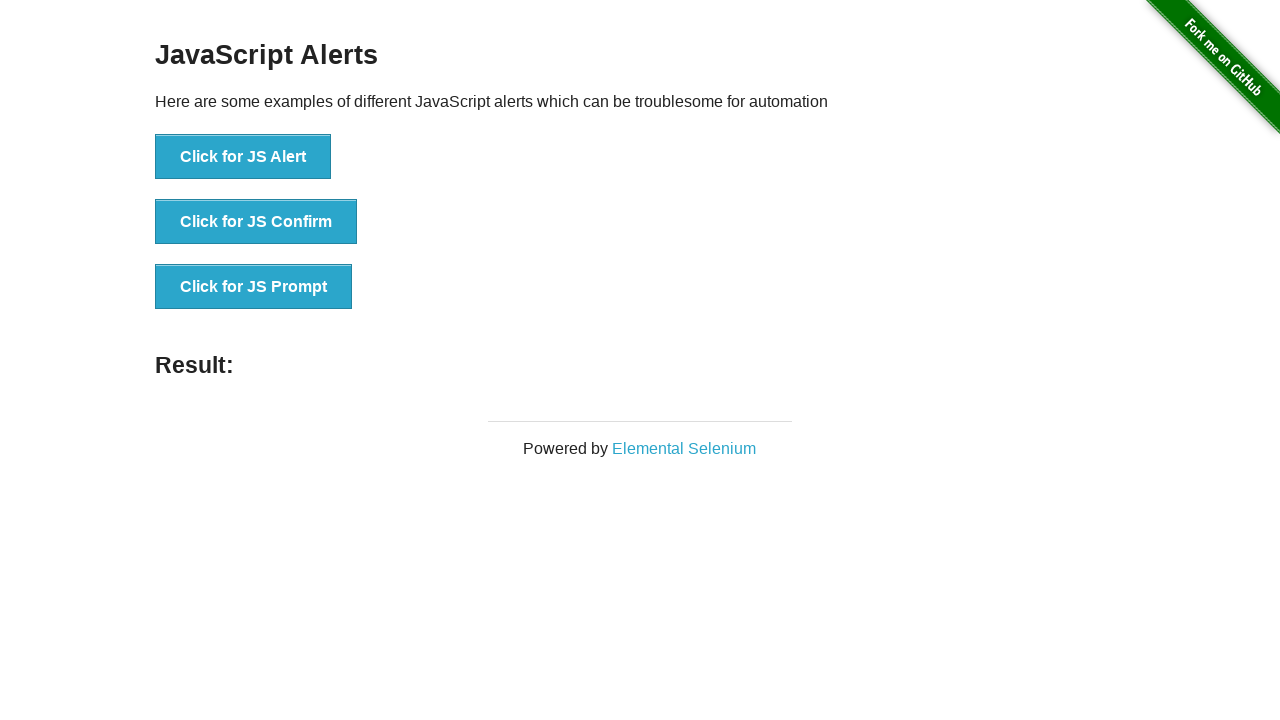

Clicked JS Prompt button to trigger prompt dialog at (254, 287) on button[onclick='jsPrompt()']
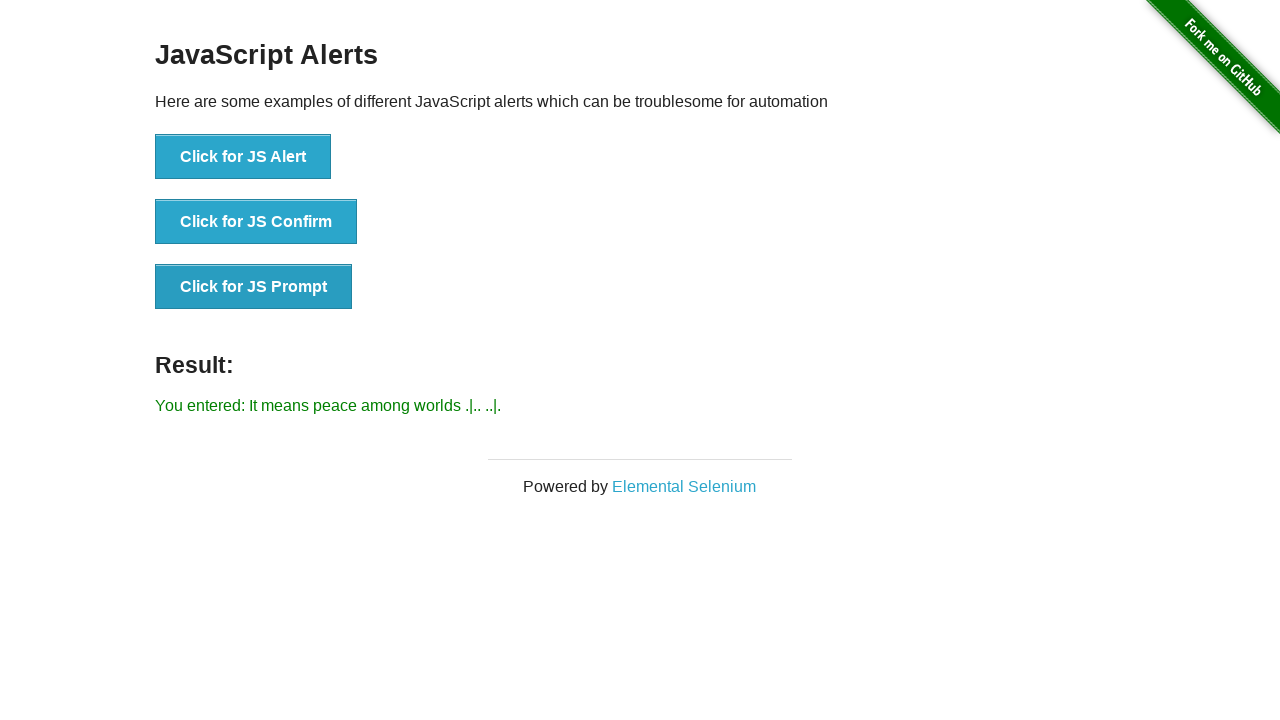

Result element appeared after prompt was accepted
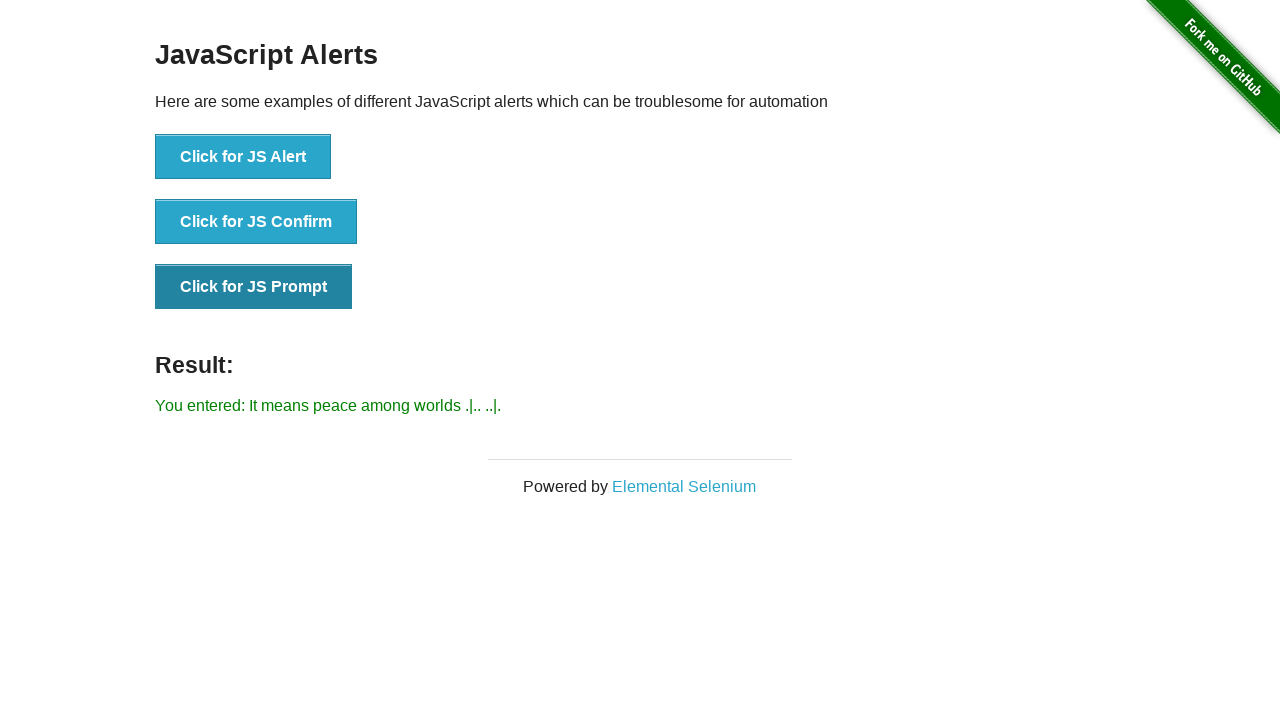

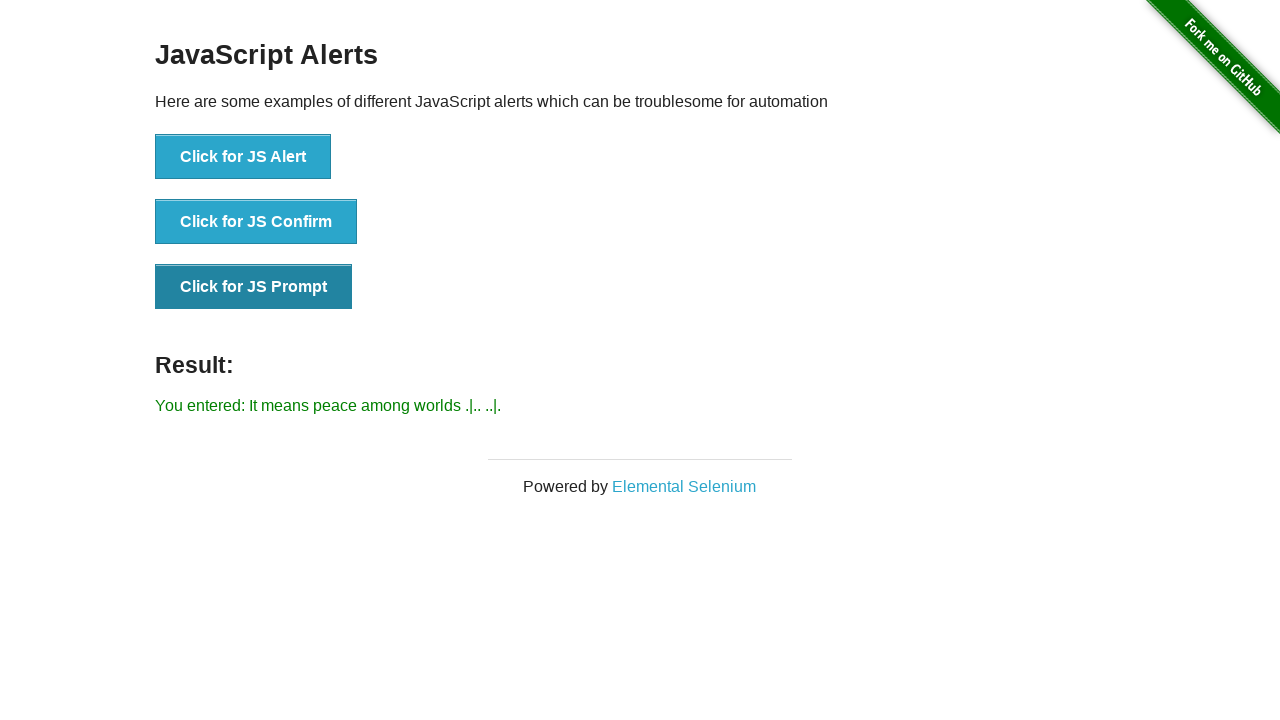